Navigates to Fidelity's homepage and verifies the page loads successfully by checking for main content elements

Starting URL: https://www.fidelity.com/

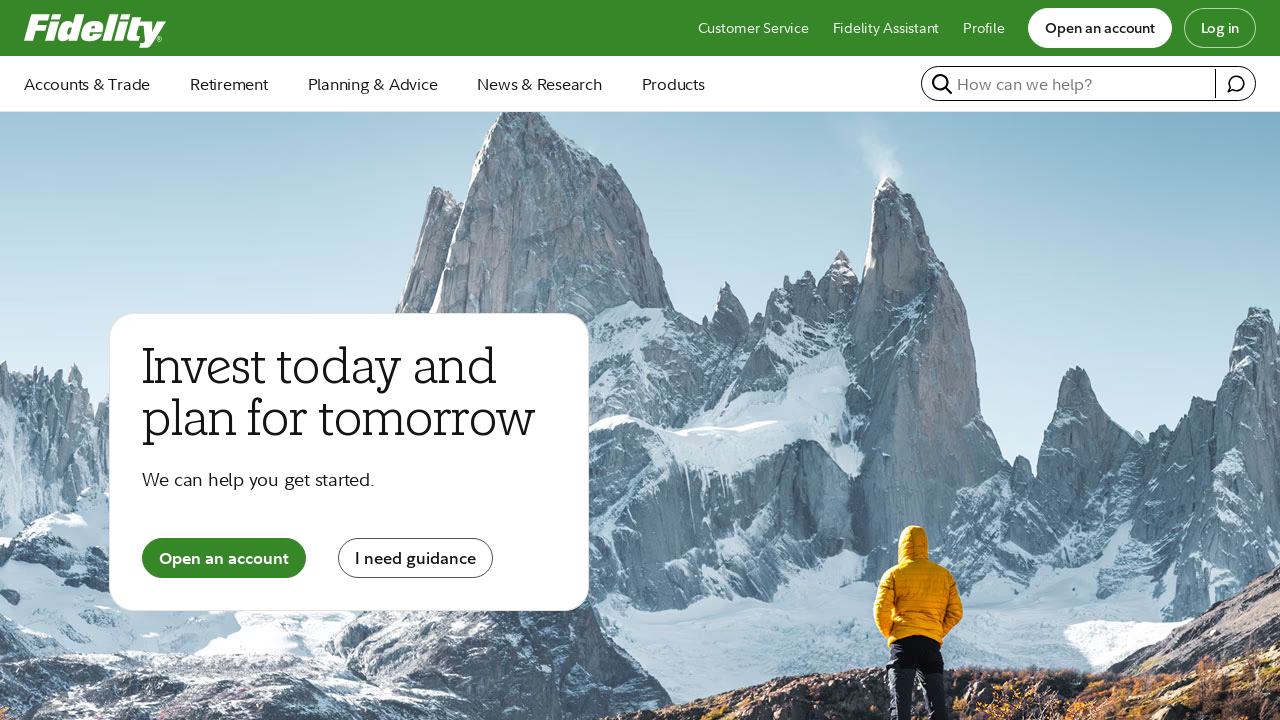

Navigated to Fidelity homepage
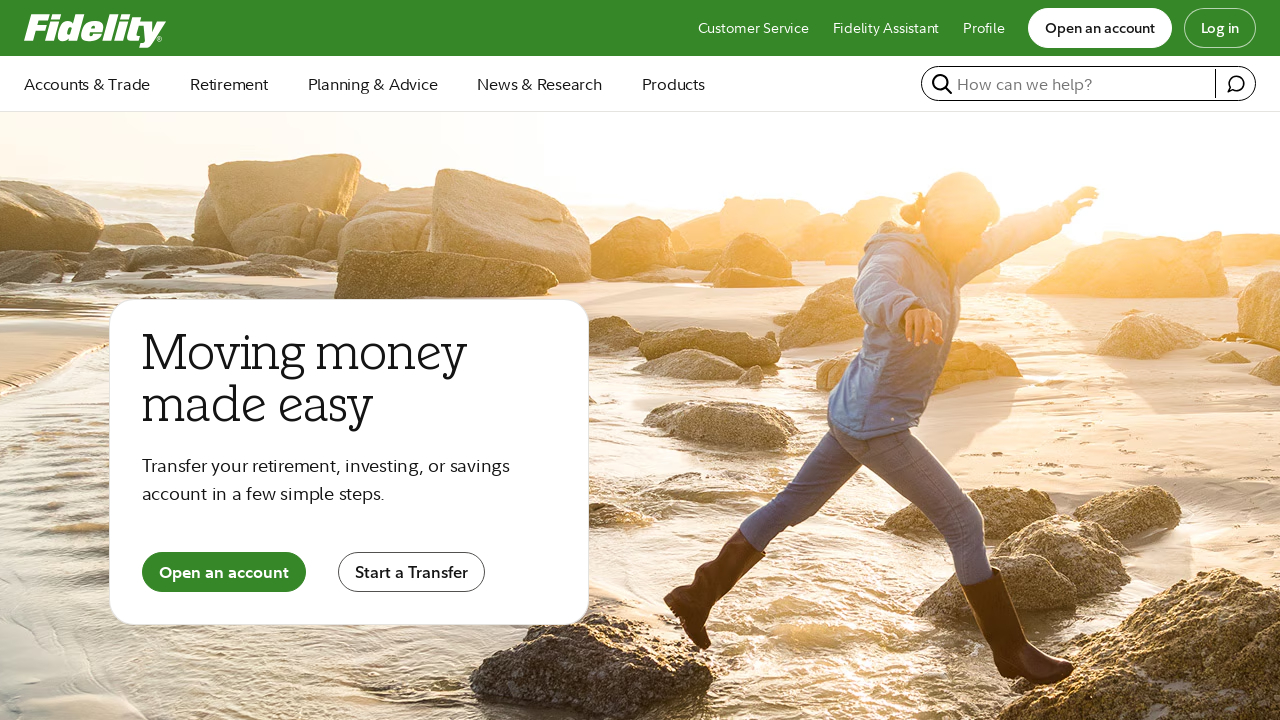

Page DOM content fully loaded
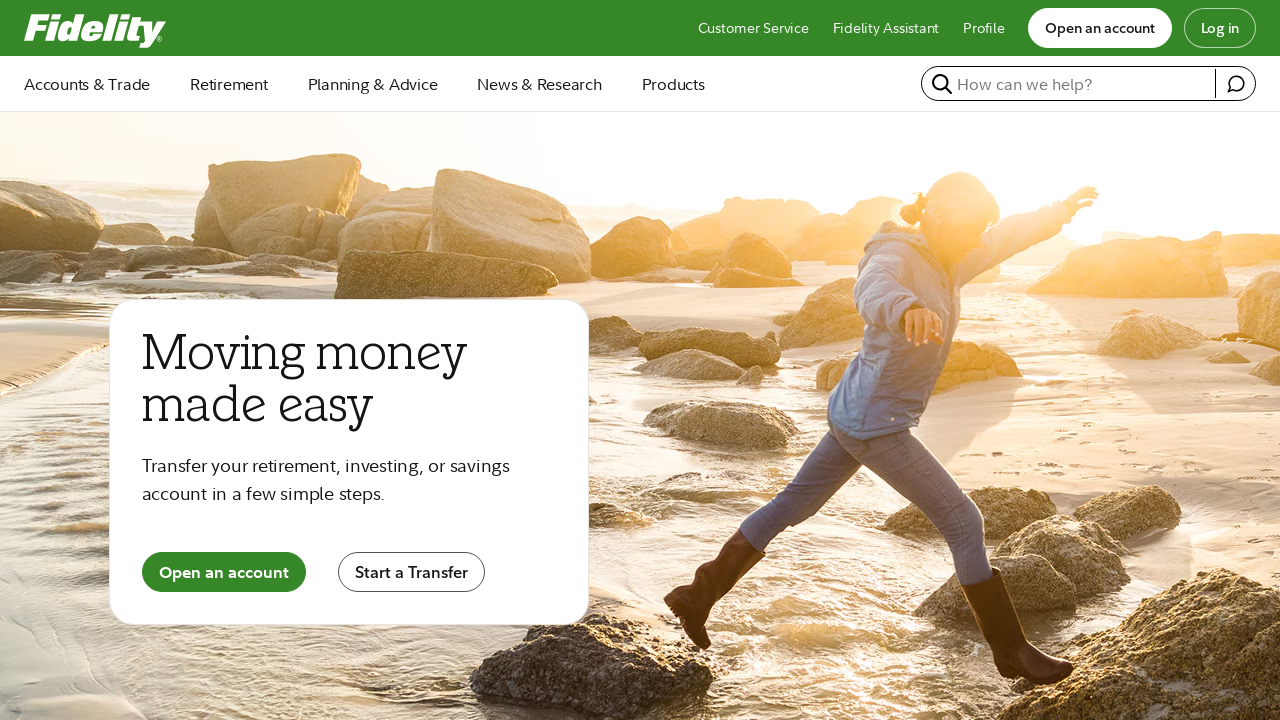

Main body element is present and accessible
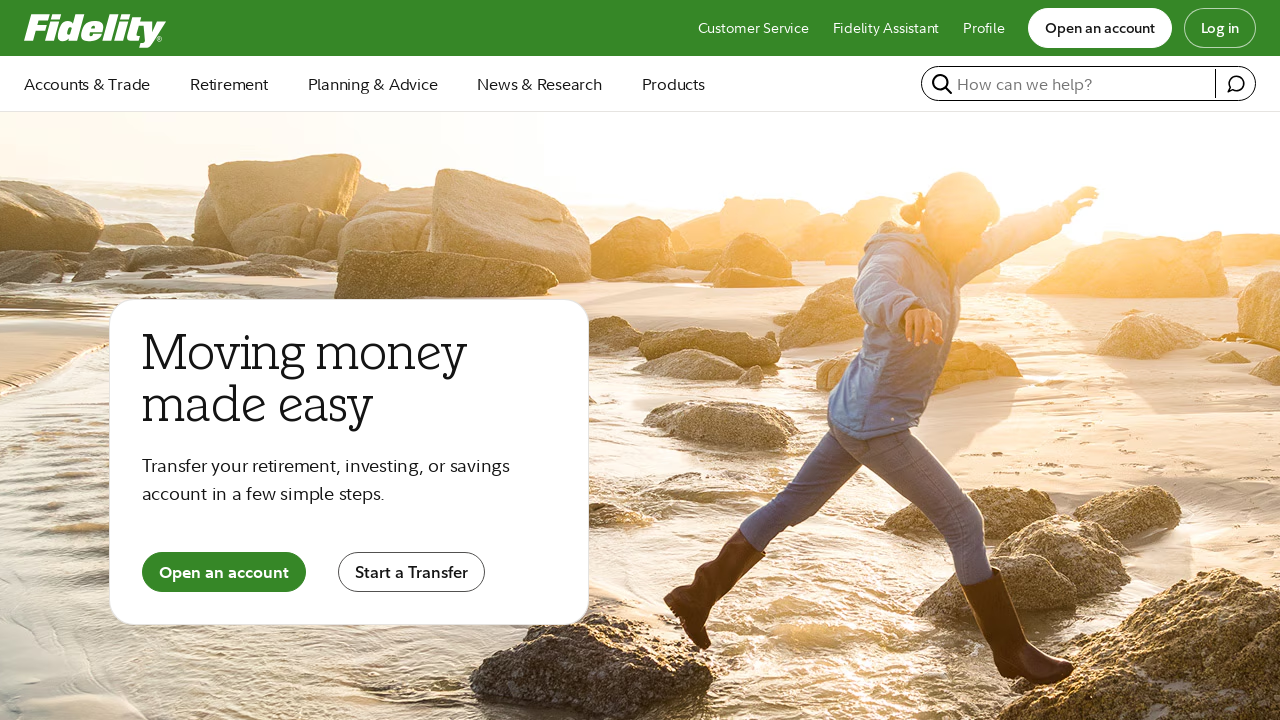

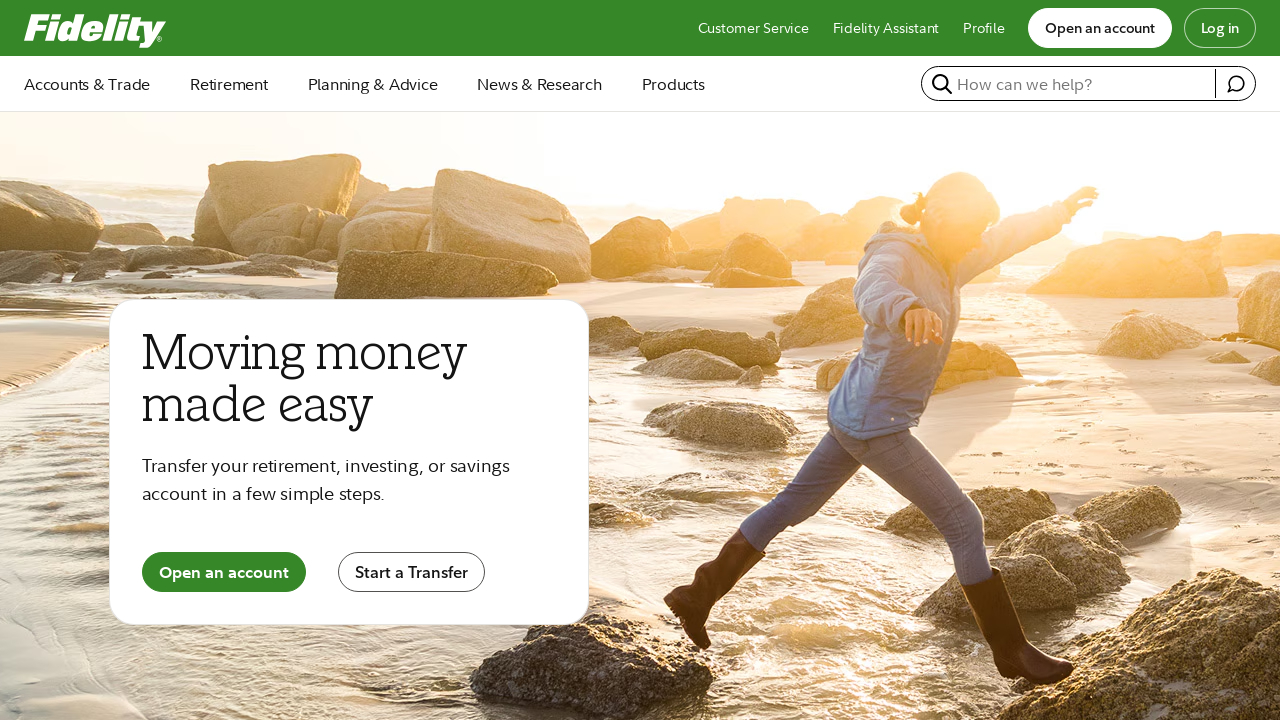